Tests YouTube search functionality by navigating to YouTube and entering a search term in the search box

Starting URL: https://www.youtube.com/

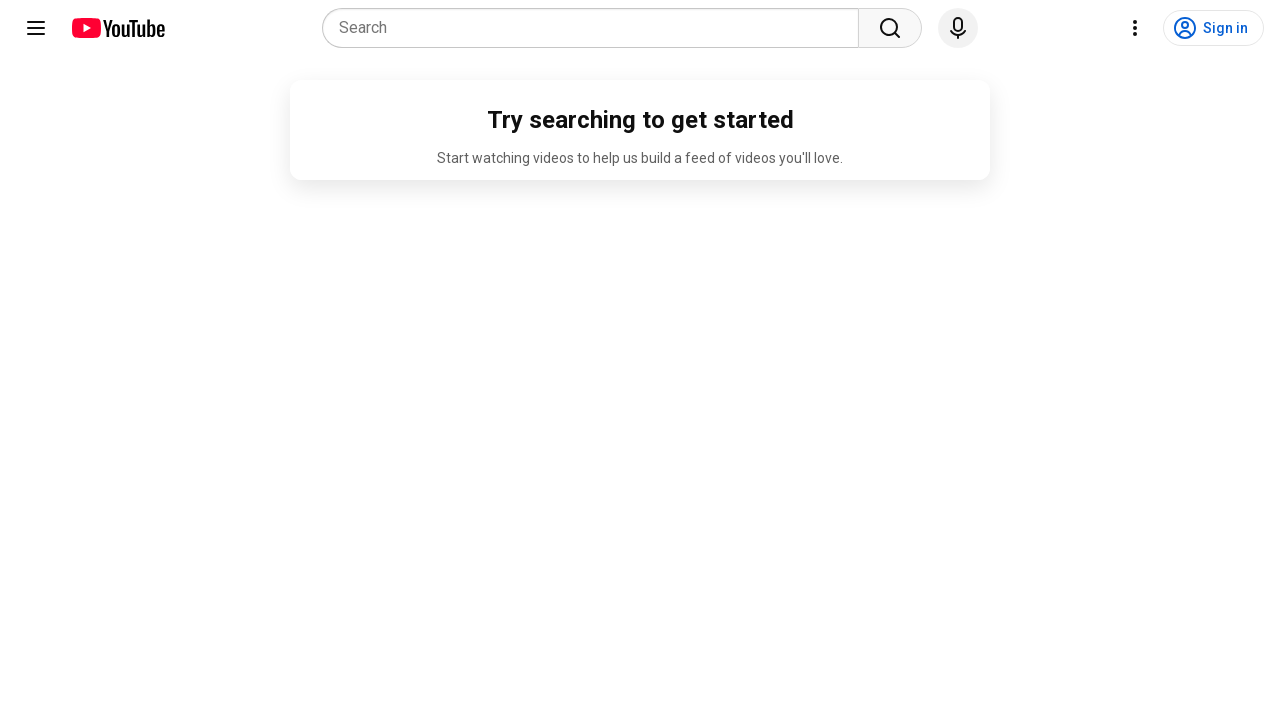

Navigated to YouTube homepage
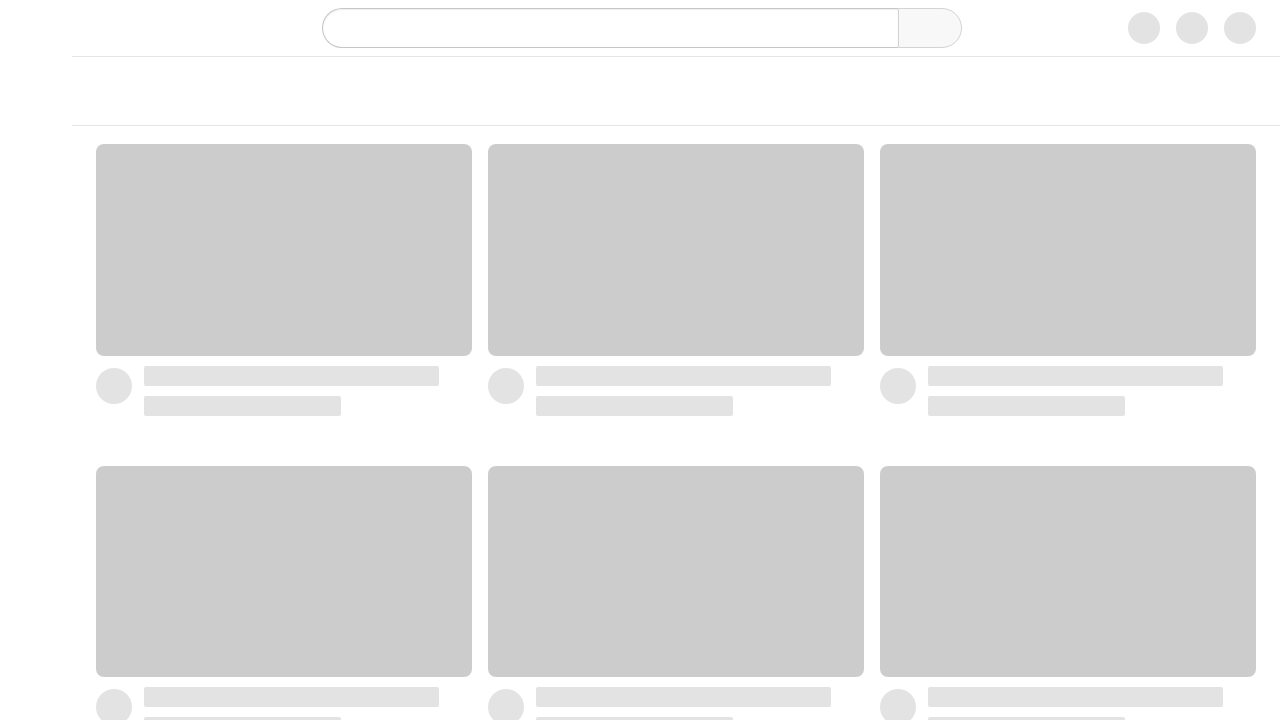

Entered 'selenium' search term in YouTube search box on input[name='search_query']
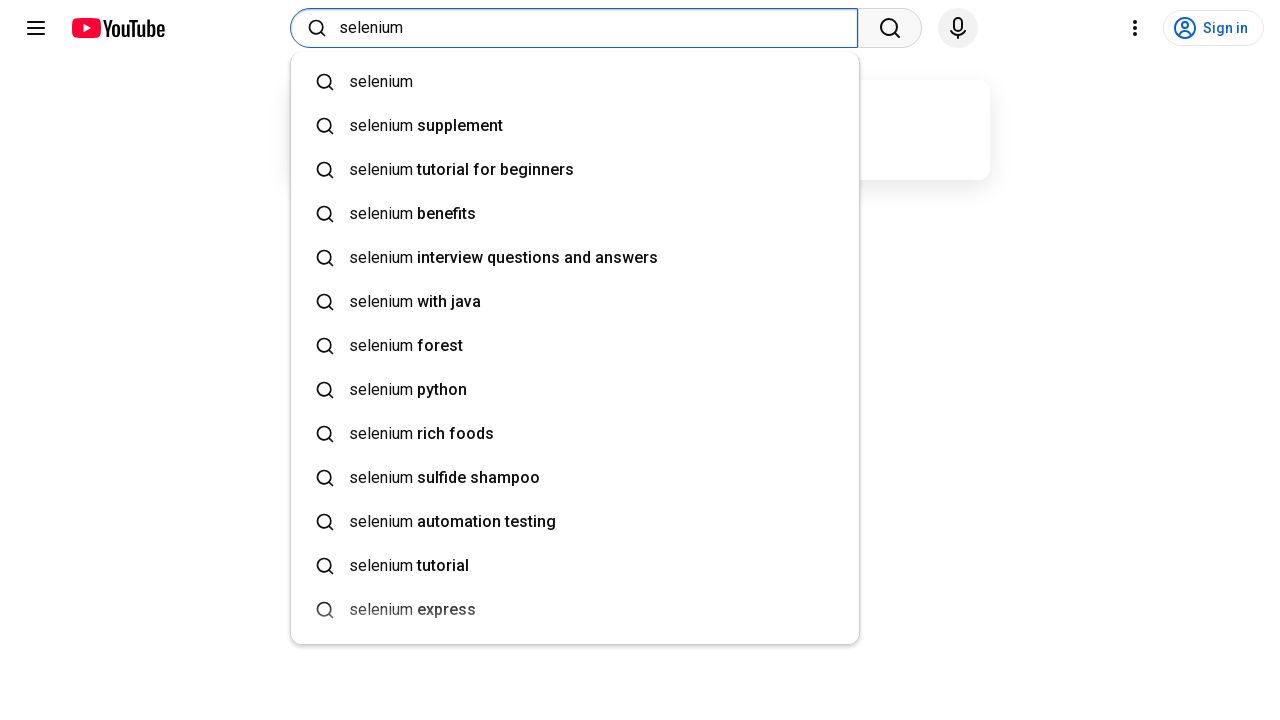

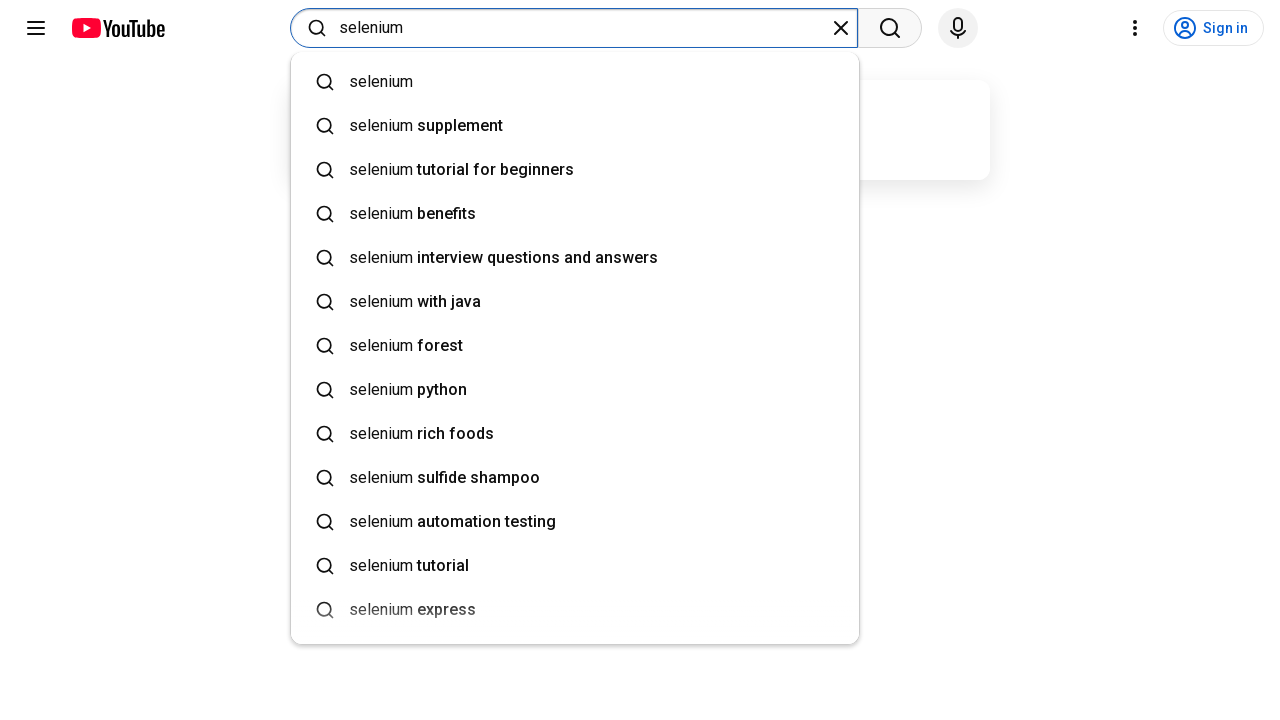